Tests dropdown selection by selecting an option from a dropdown menu

Starting URL: http://the-internet.herokuapp.com/

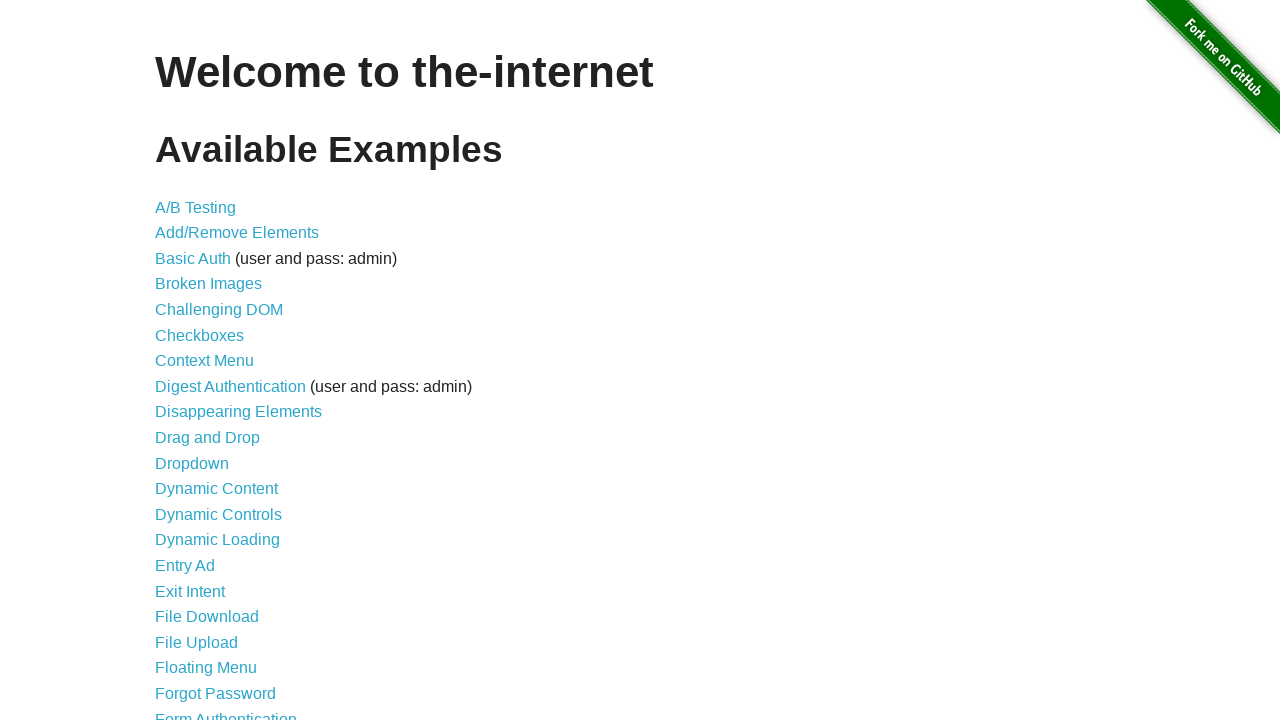

Clicked on Dropdown link at (192, 463) on a[href='/dropdown']
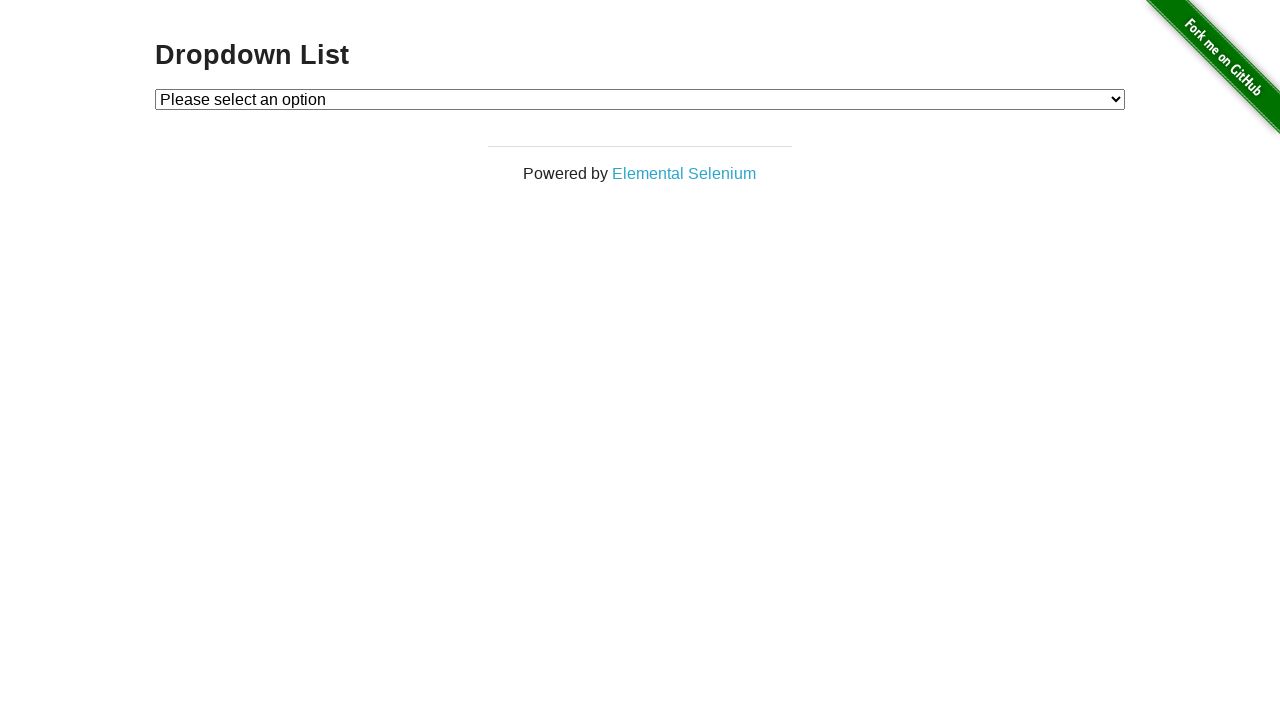

Selected option 2 from dropdown menu on #dropdown
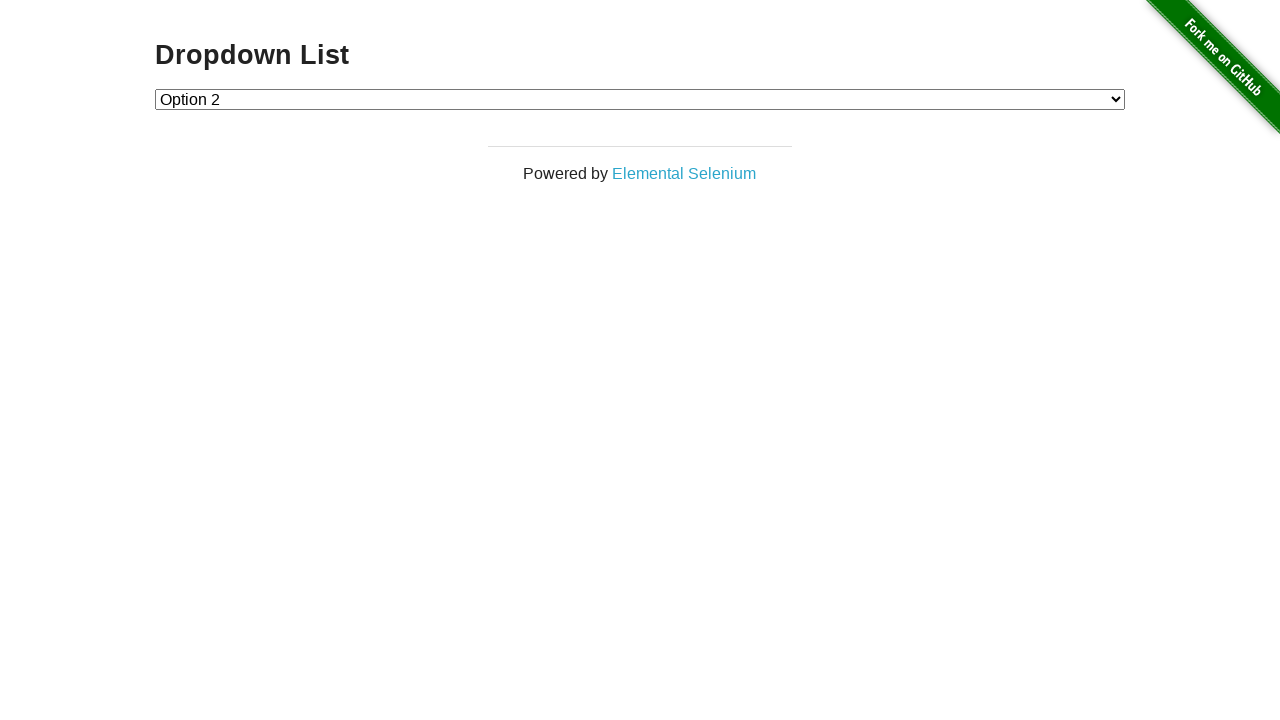

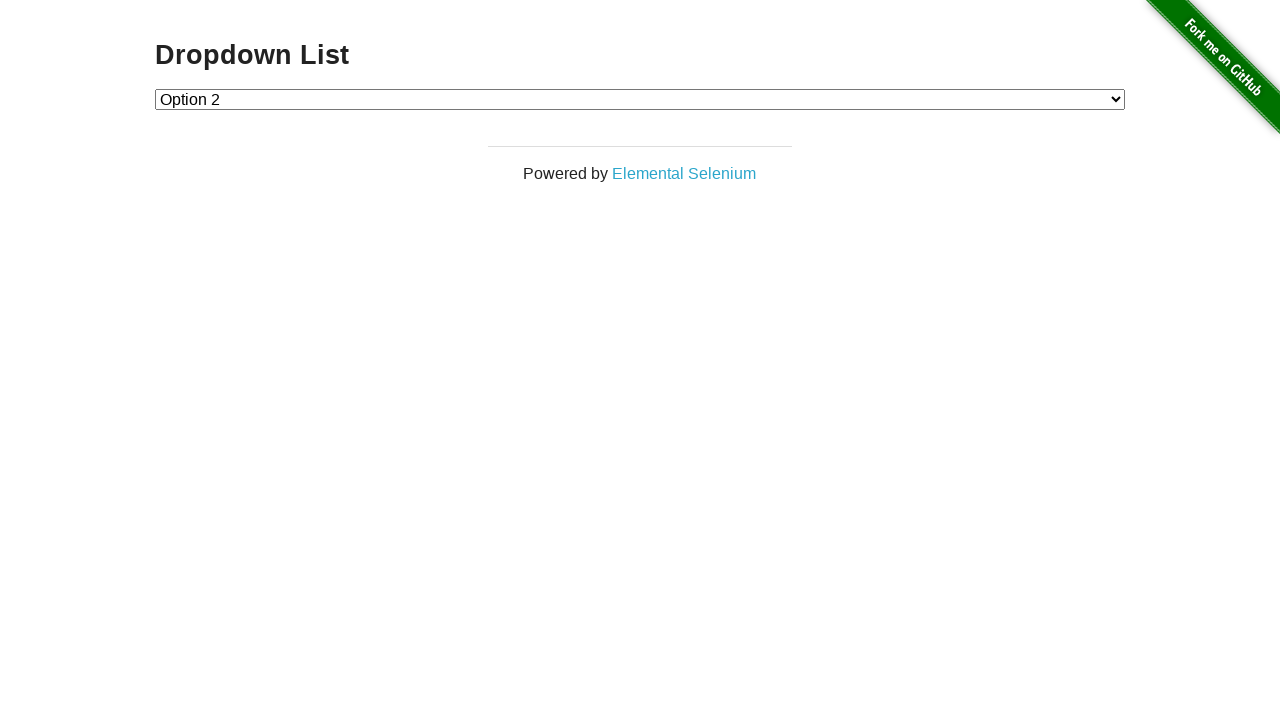